Navigates to the Tezza Solutions website and maximizes the browser window

Starting URL: https://tezzasolutions.com

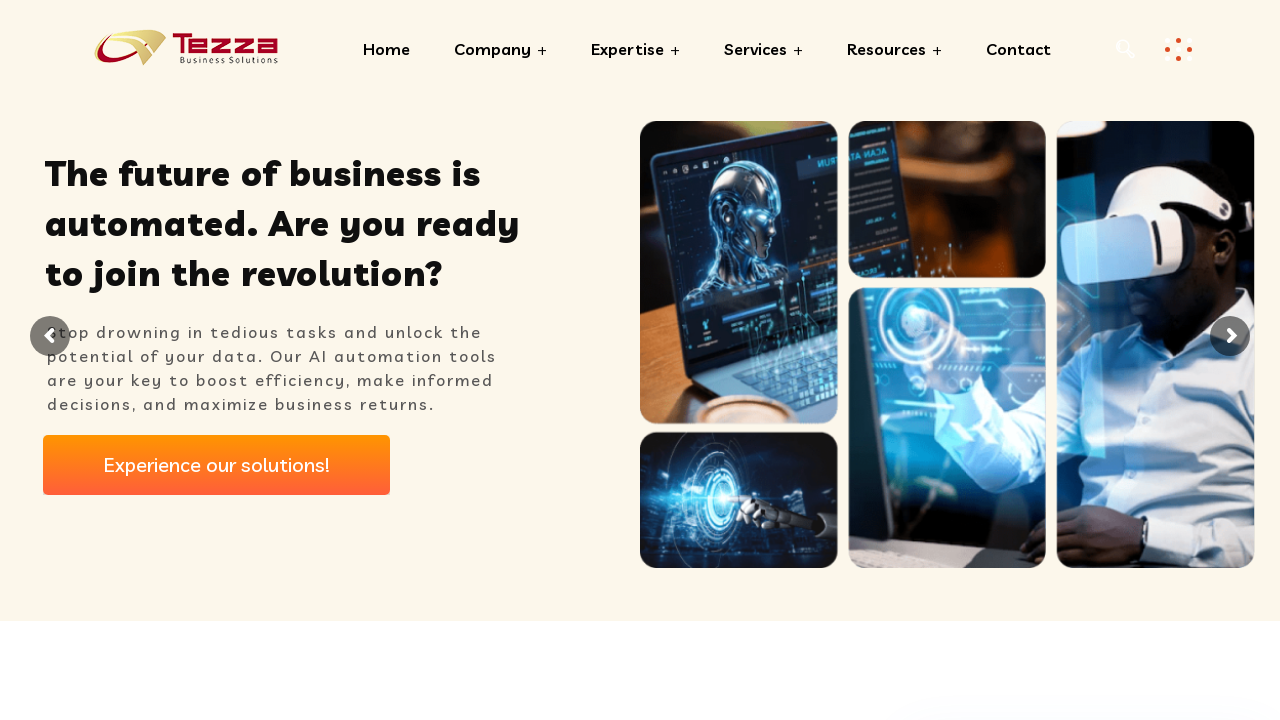

Navigated to Tezza Solutions website at https://tezzasolutions.com
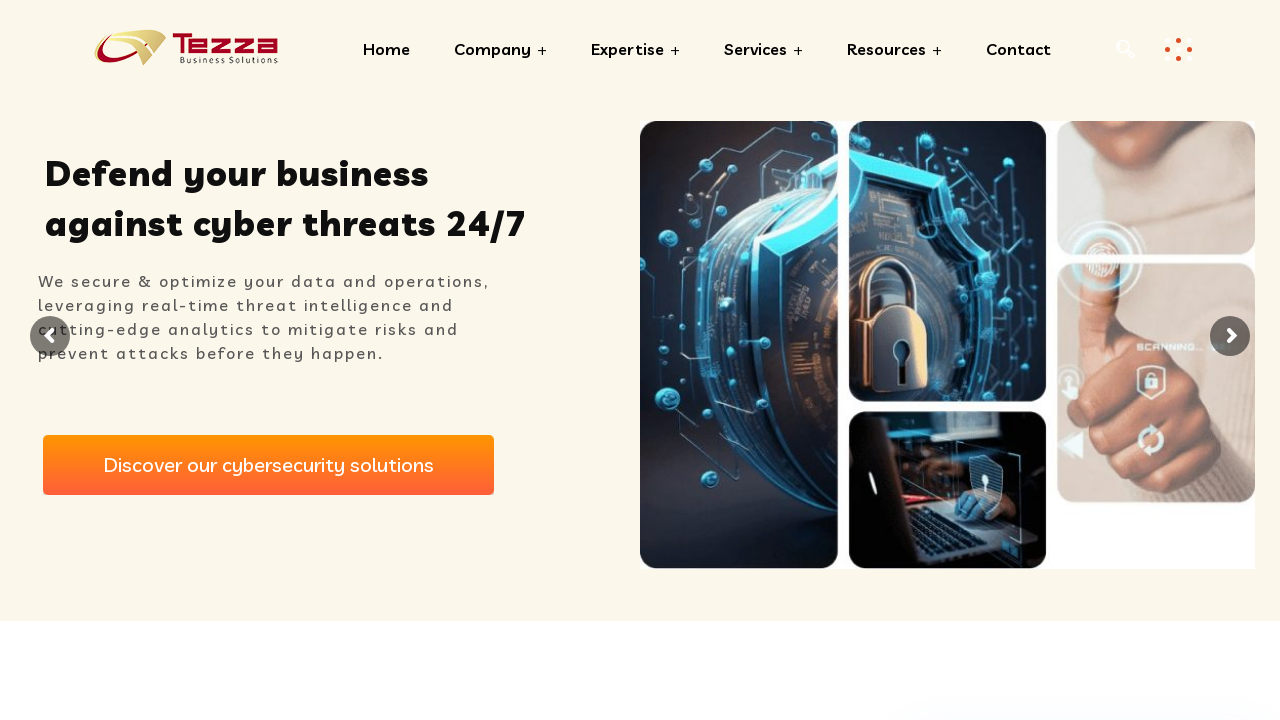

Maximized browser window to 1920x1080
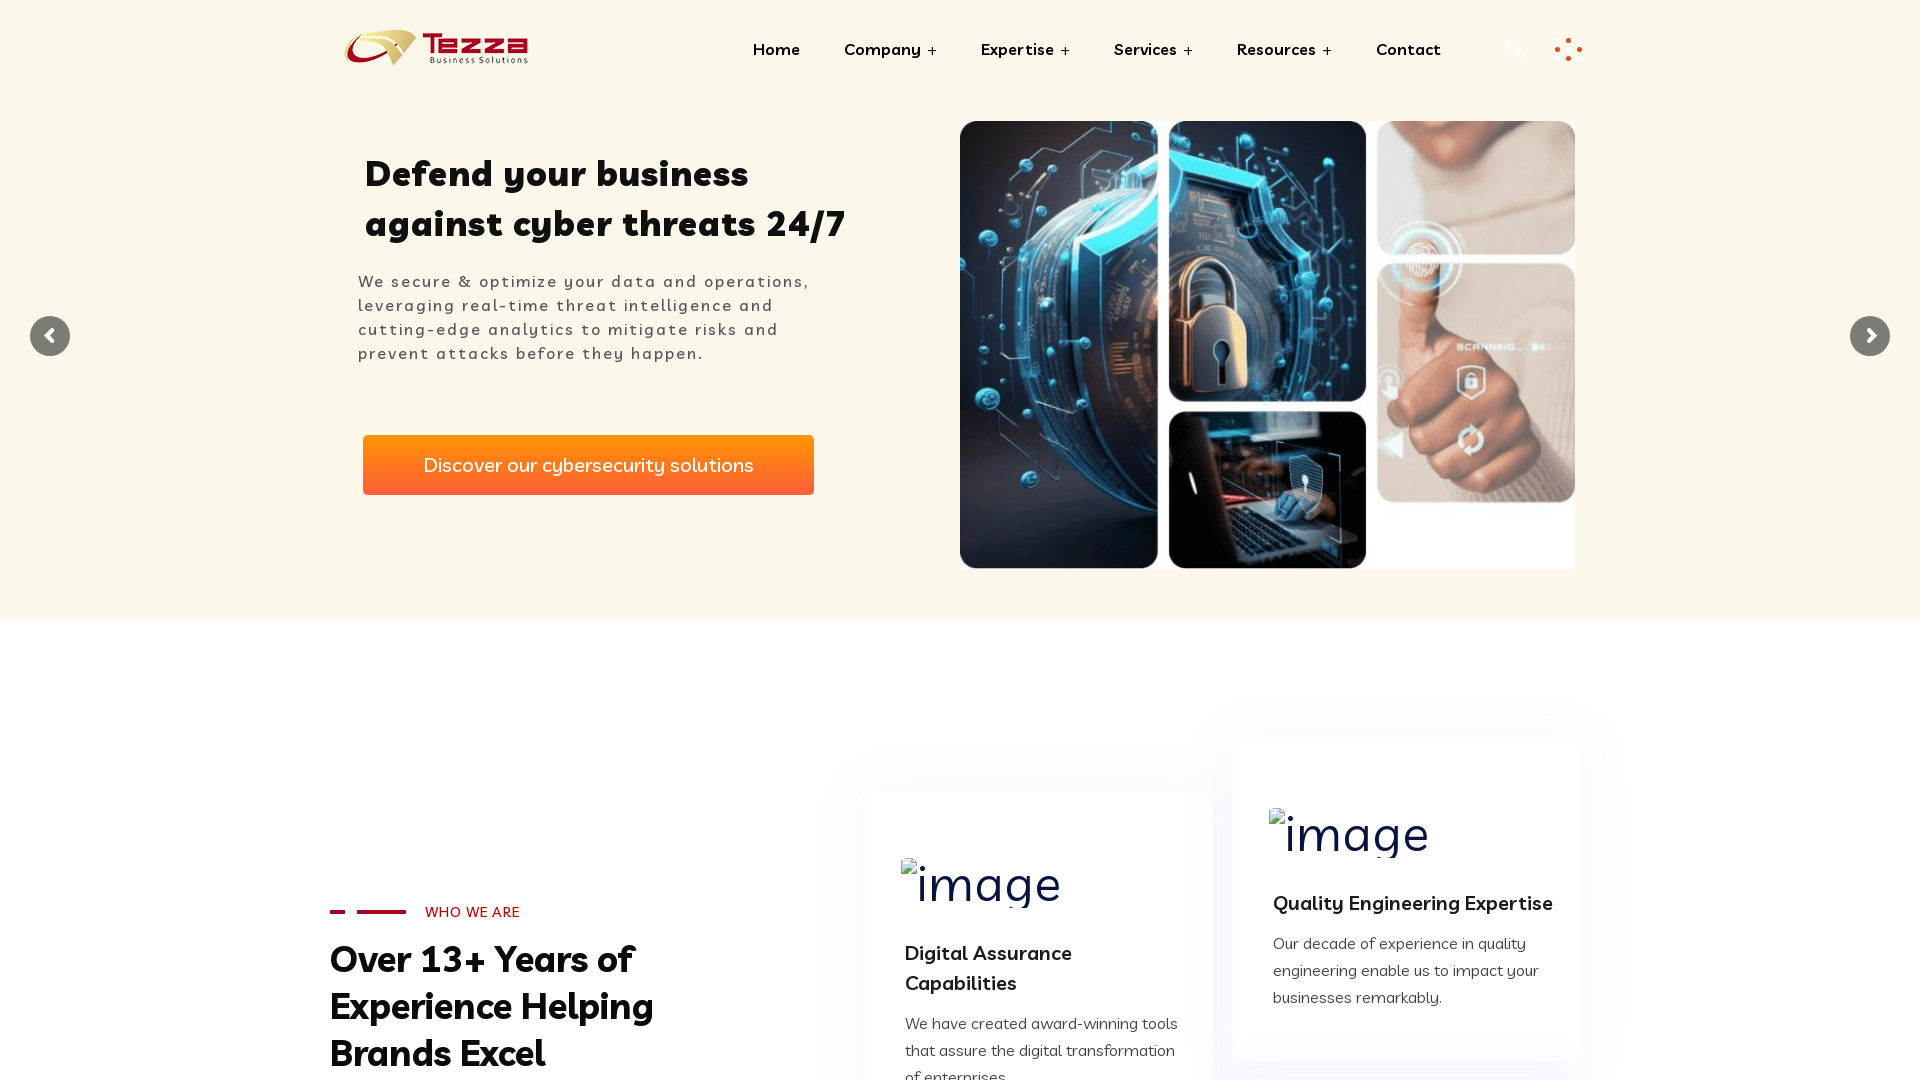

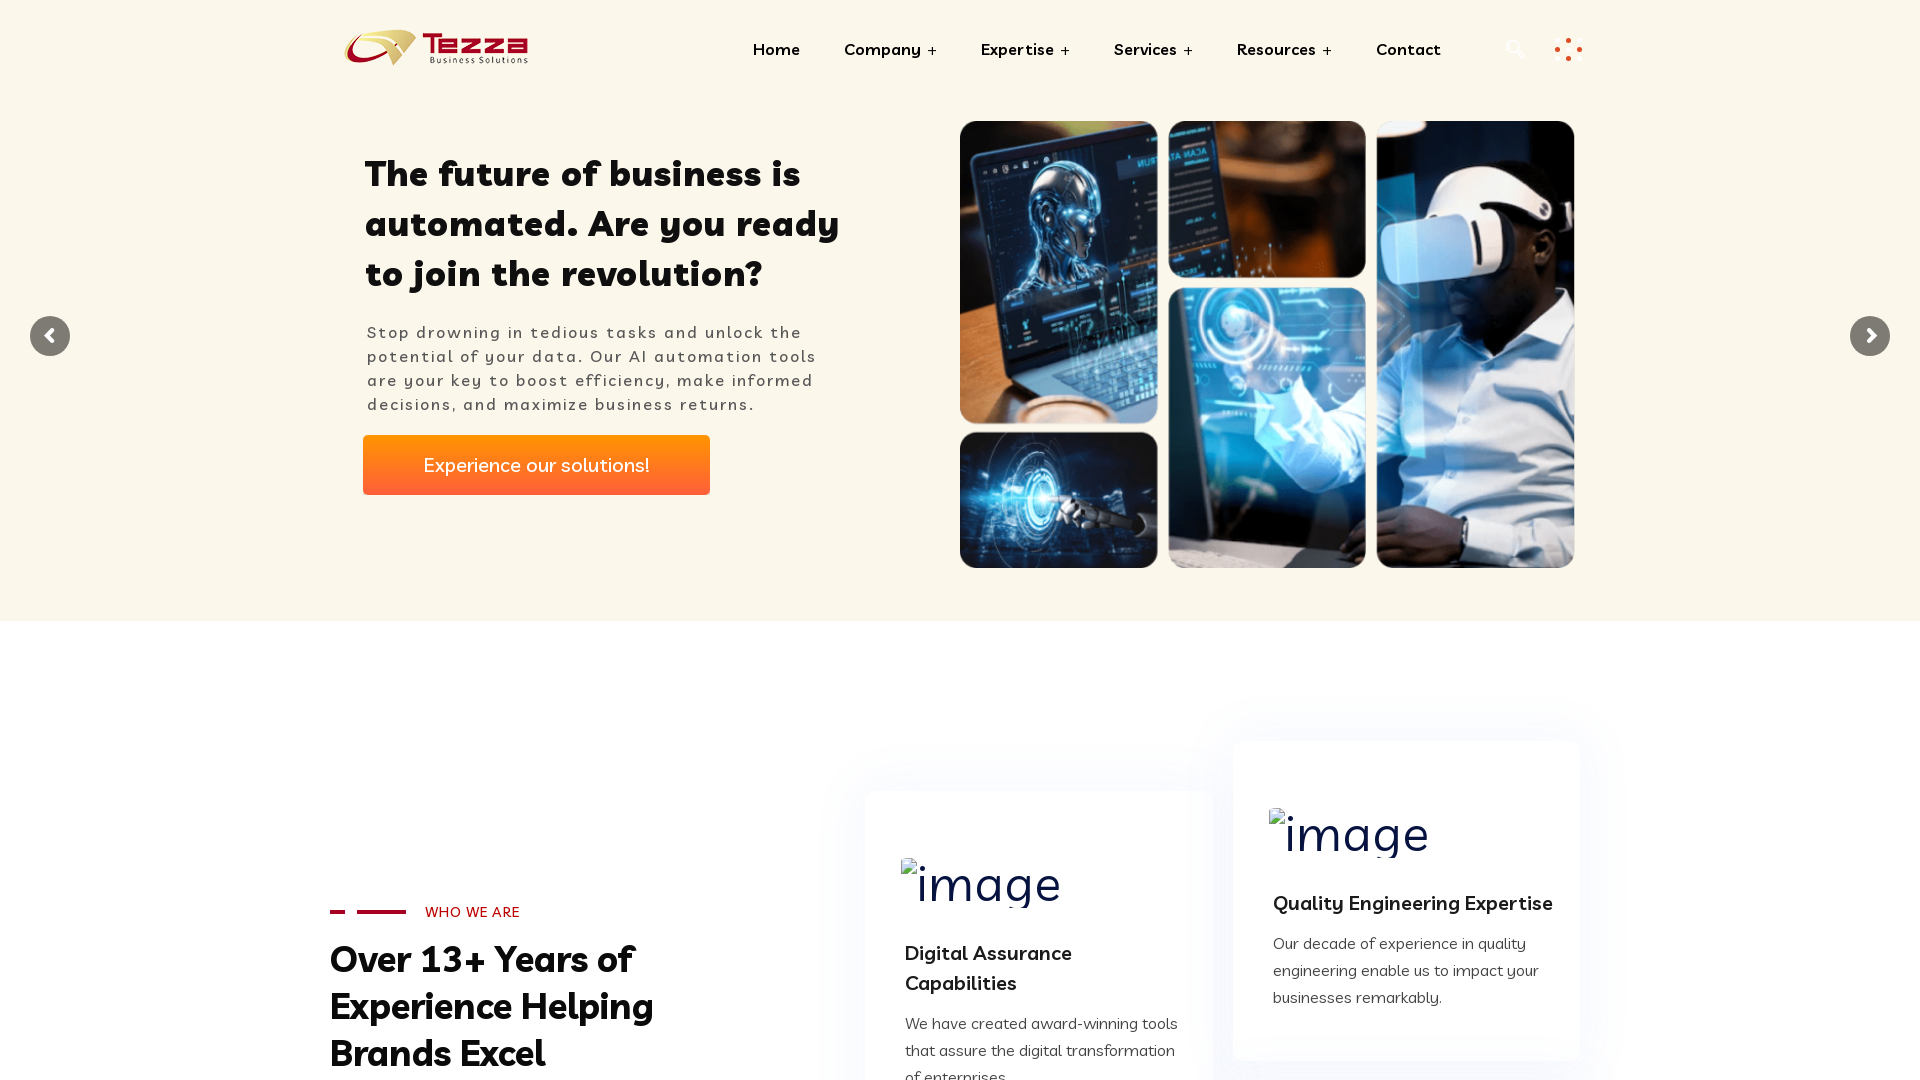